Tests adding a product to cart by searching for it, adding it, and verifying it appears in the cart page.

Starting URL: https://automationexercise.com/products

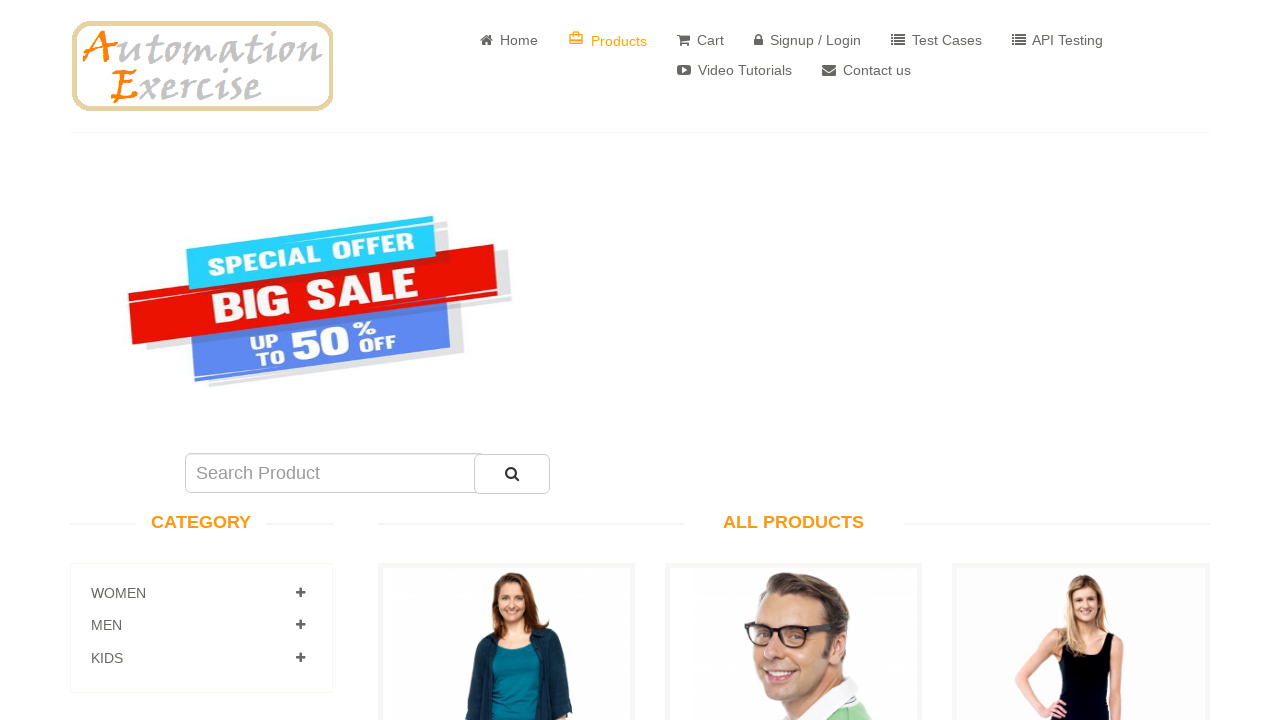

Clicked on Products link at (608, 40) on internal:role=link[name=" Products"i]
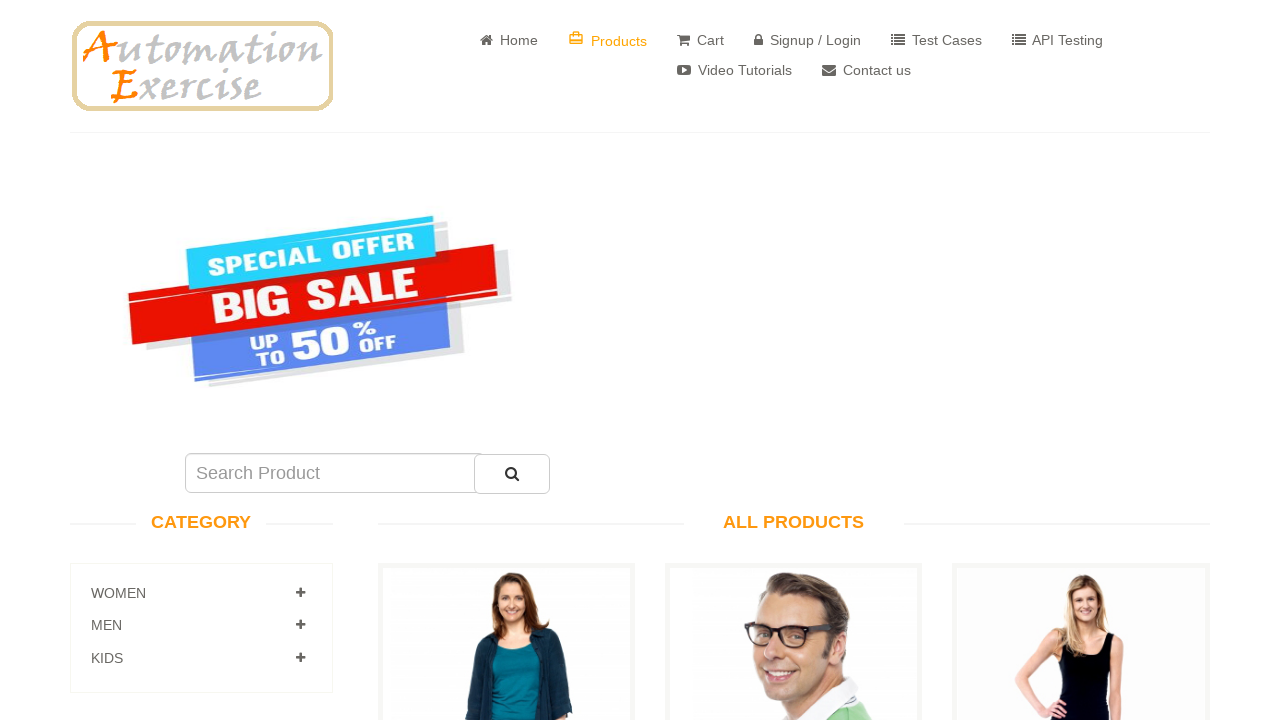

Waited for page to load (networkidle)
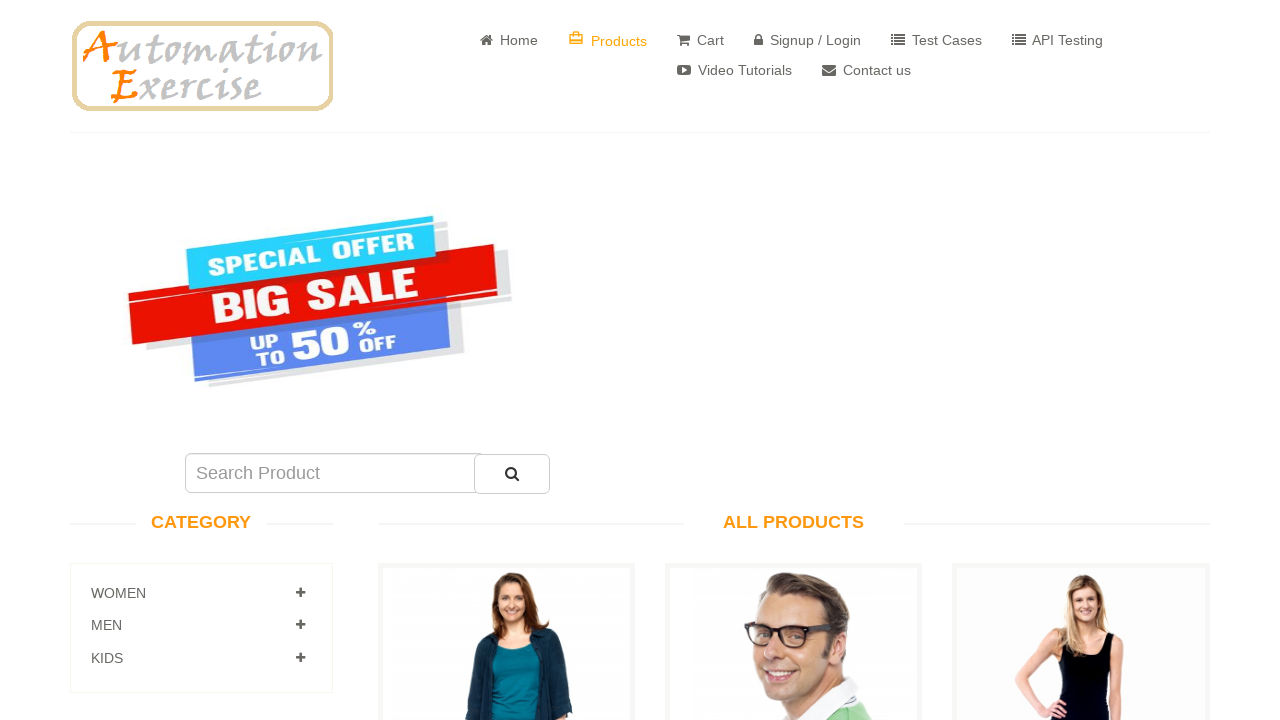

Filled search field with 'Men Tshirt' on #search_product
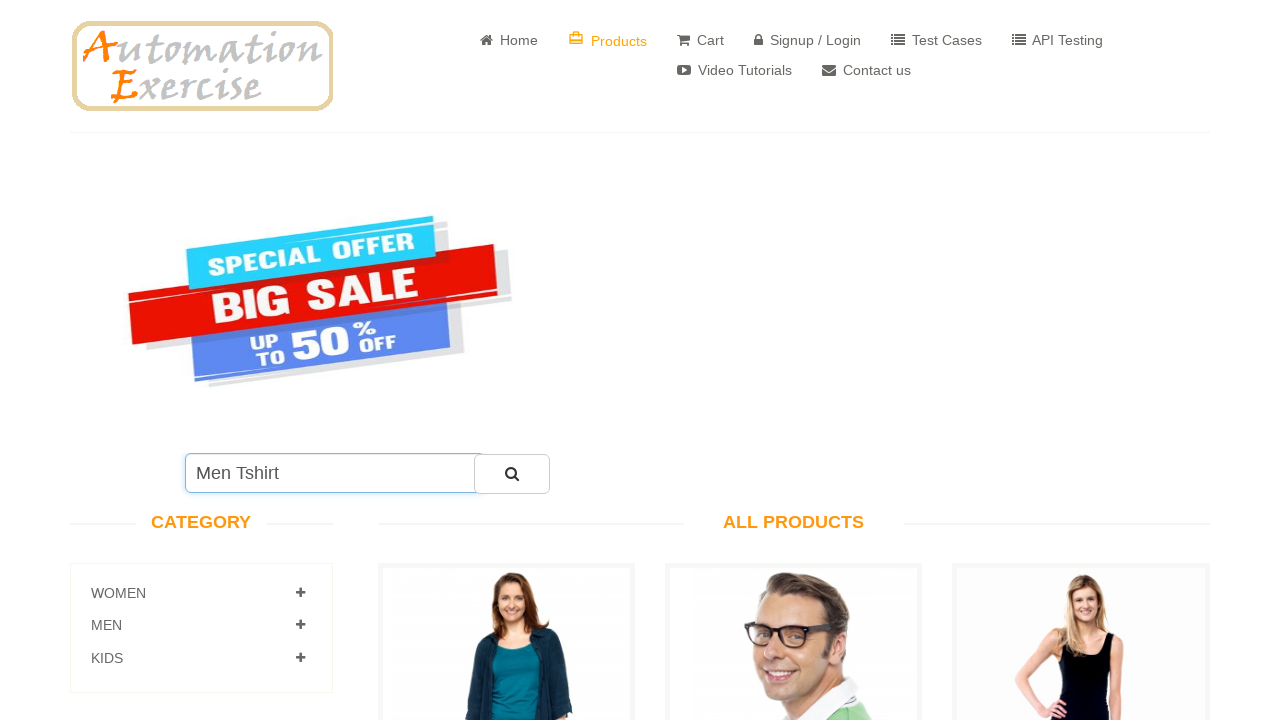

Clicked search submit button at (512, 474) on #submit_search
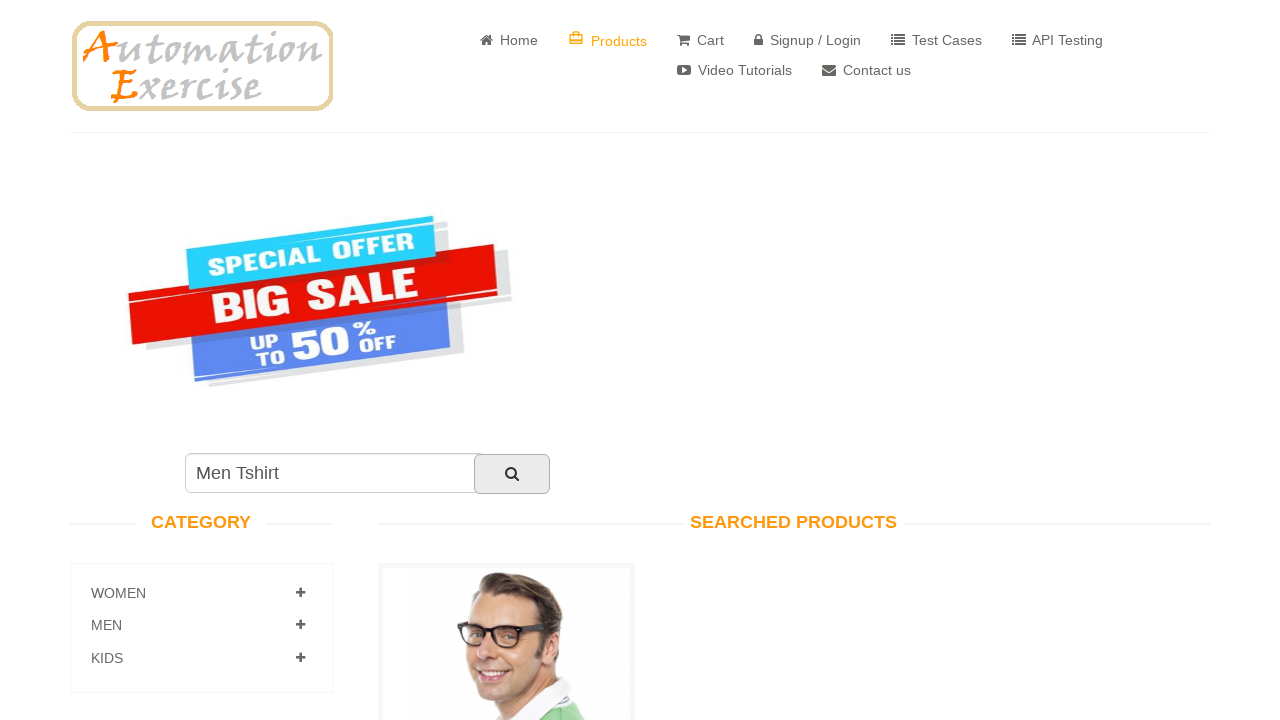

Search results loaded and product images appeared
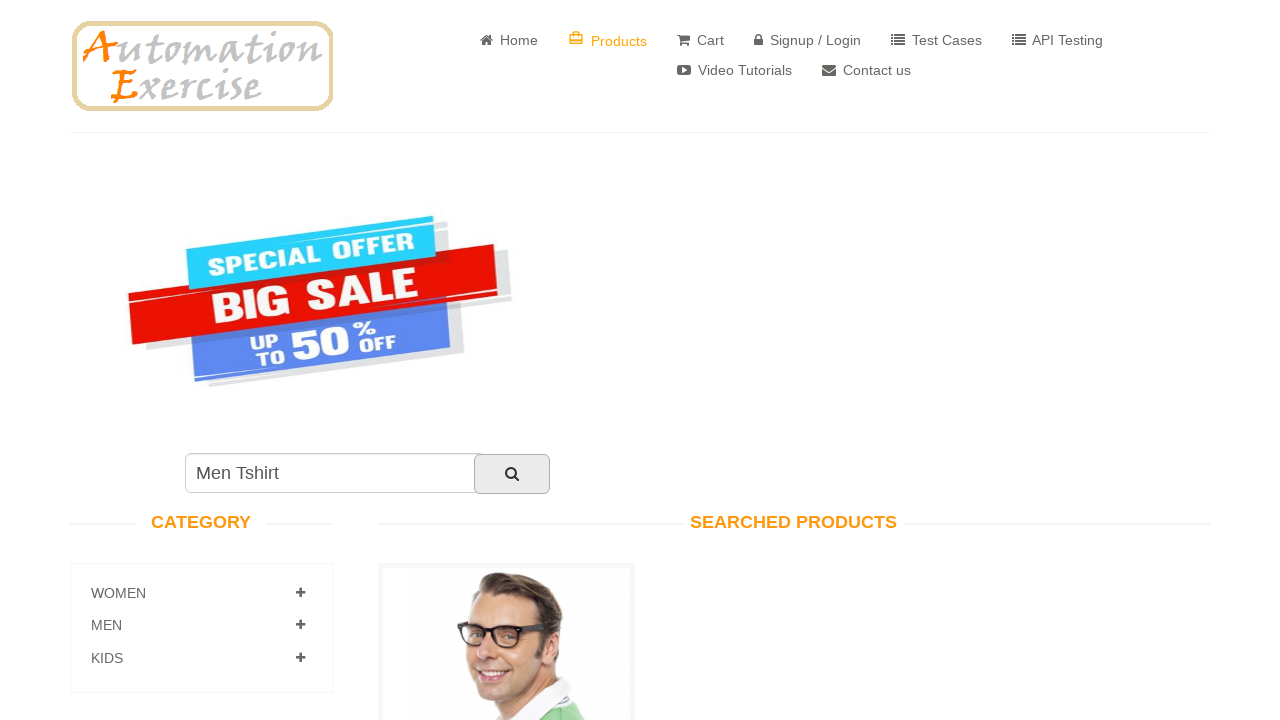

Scrolled down the page to view products
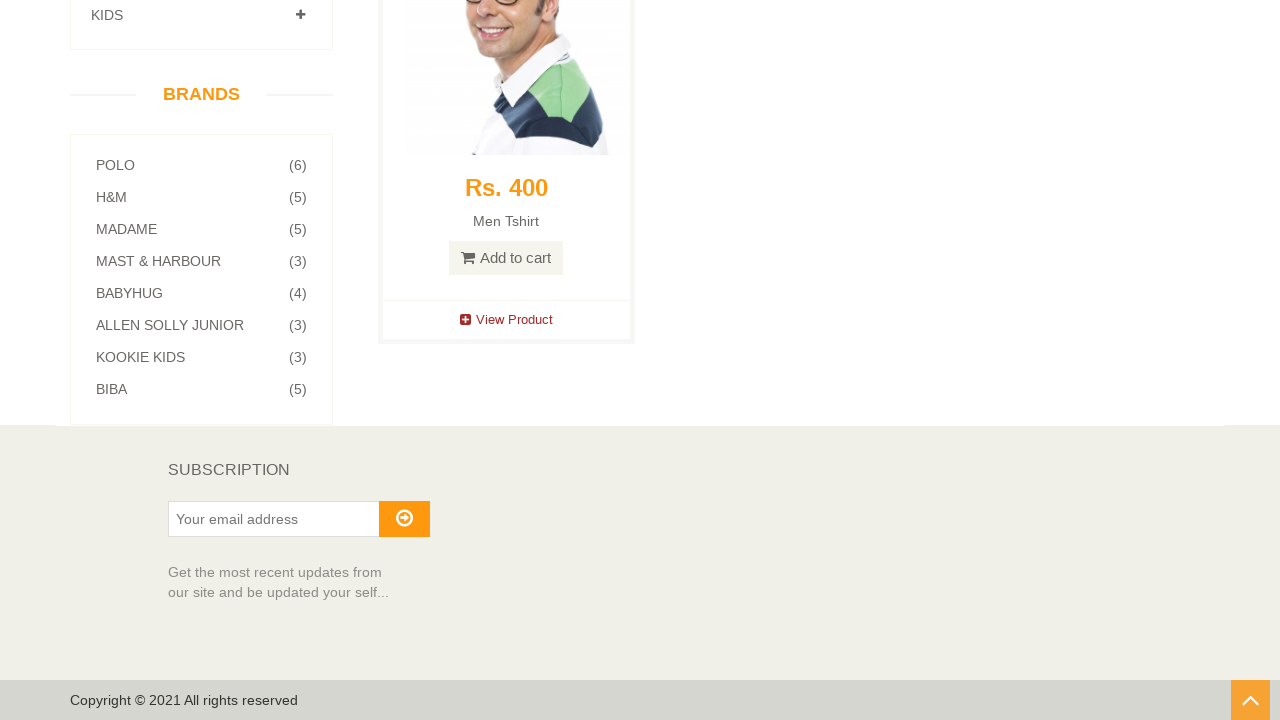

Hovered over the Men Tshirt product at (506, 210) on .product-image-wrapper >> internal:has-text="Men Tshirt"i
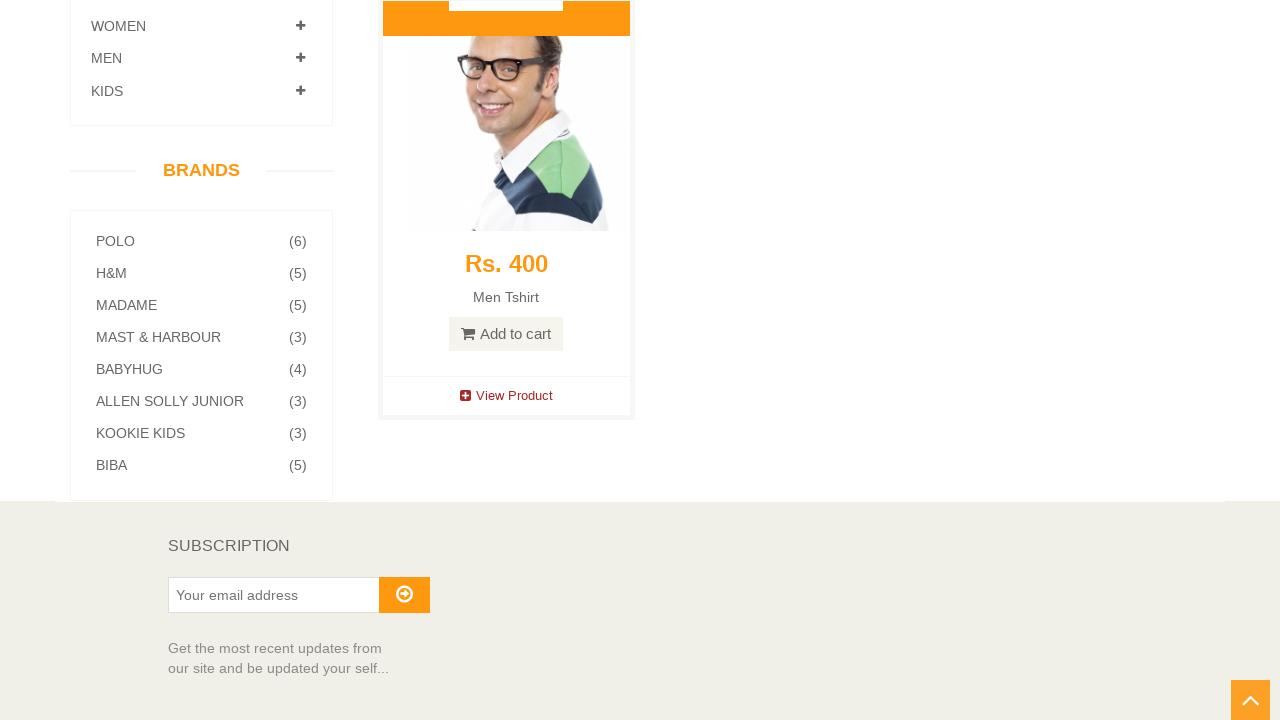

Clicked 'Add to cart' button for Men Tshirt at (506, 334) on .product-overlay >> internal:has-text="Men Tshirt"i >> text=Add to cart
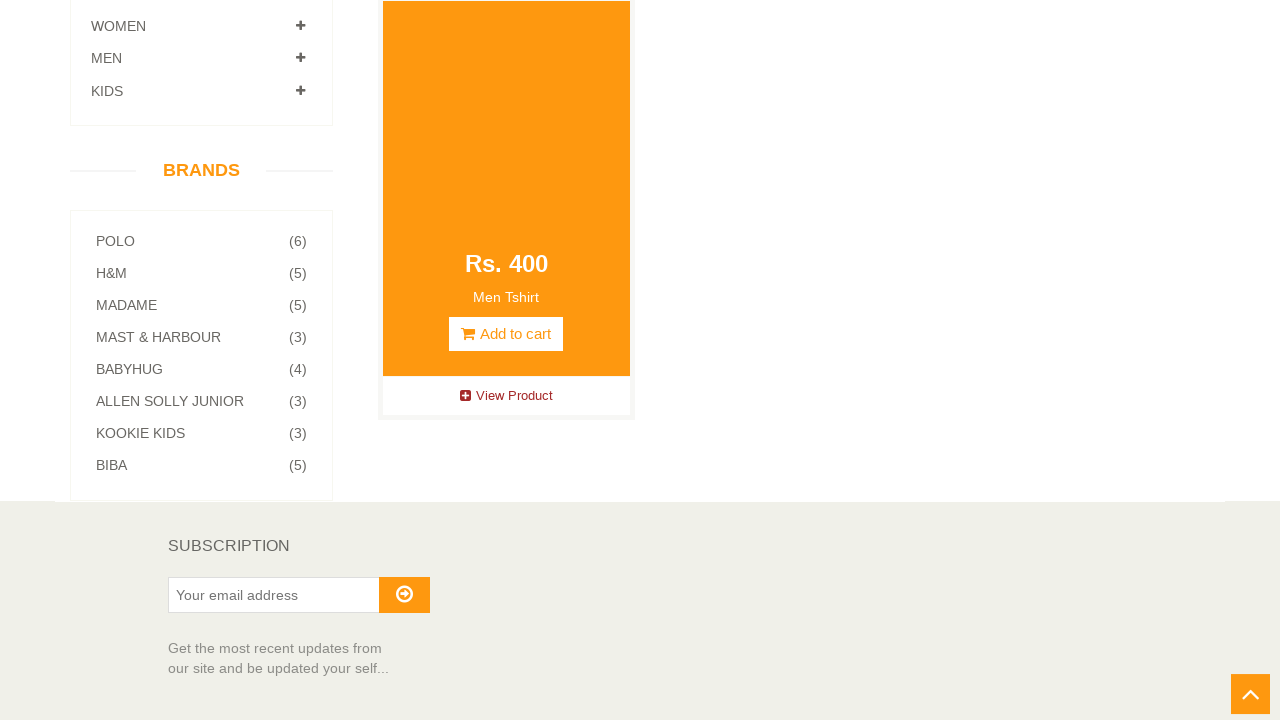

Clicked 'View Cart' link at (640, 242) on internal:role=link[name="View Cart"i]
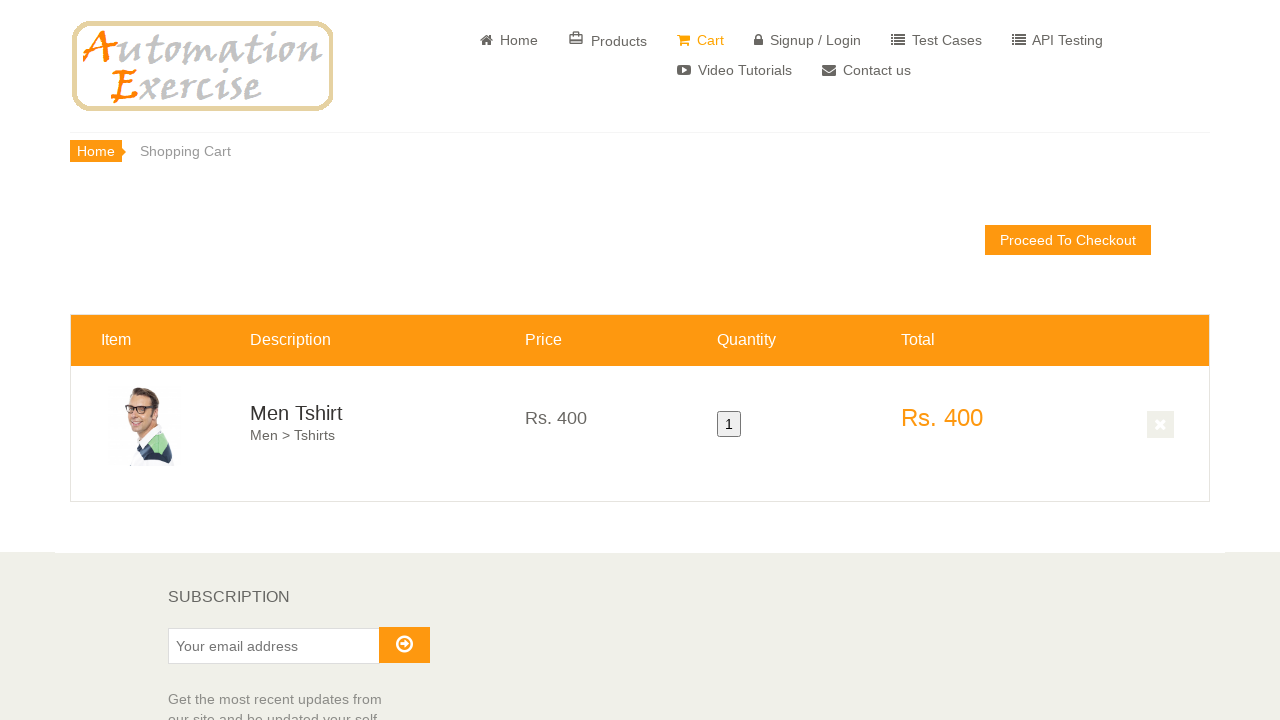

Verified that Men Tshirt product appears in the cart page
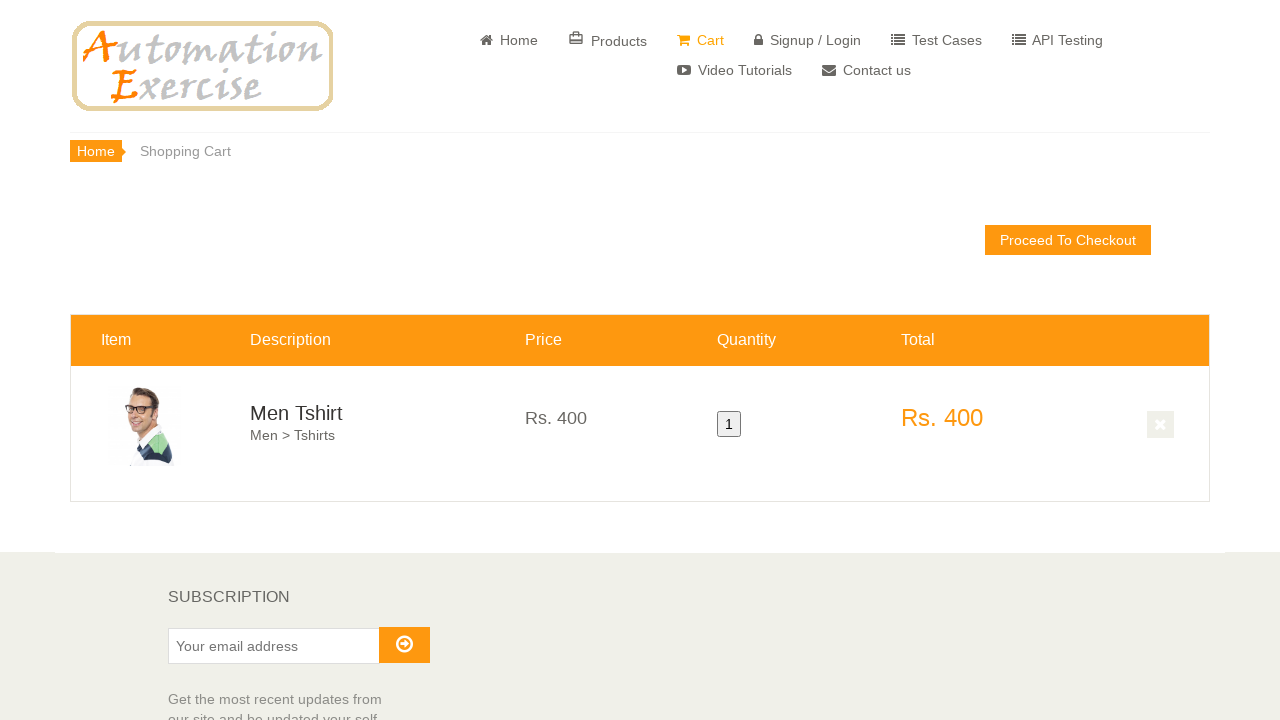

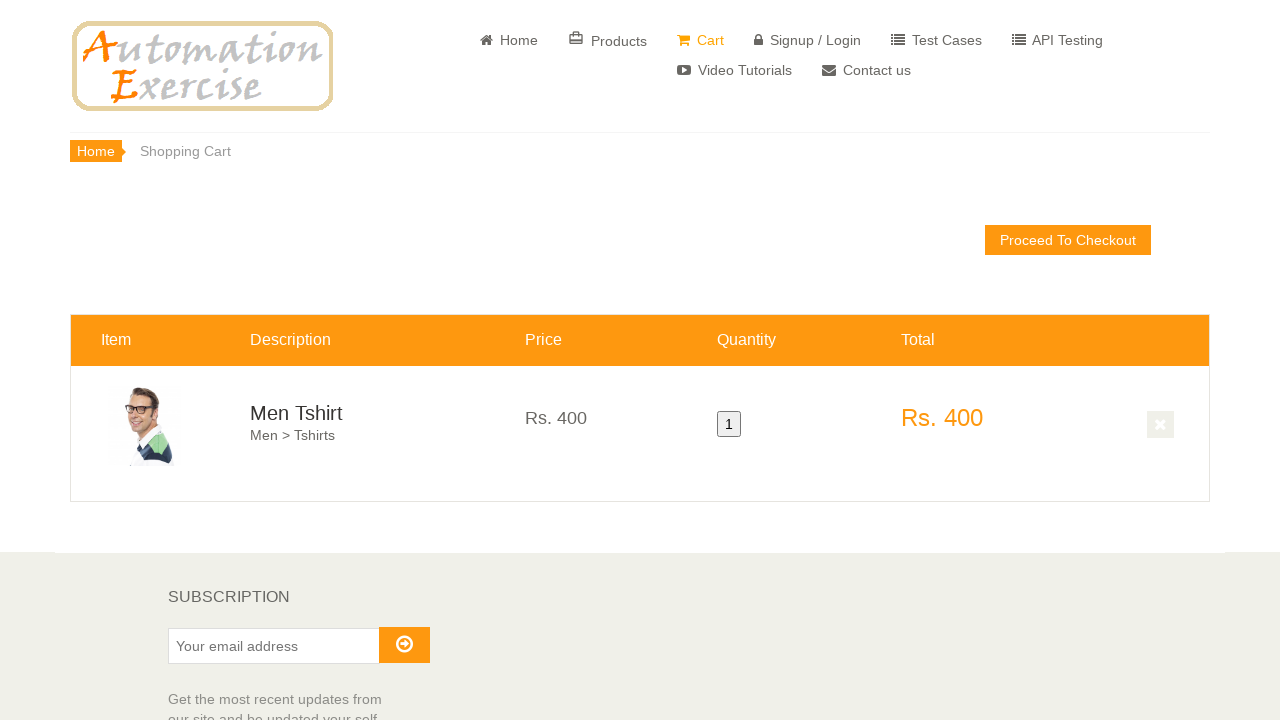